Tests clicking the "Make Appointment" button on the CURA Healthcare demo site homepage to verify navigation functionality.

Starting URL: https://katalon-demo-cura.herokuapp.com/

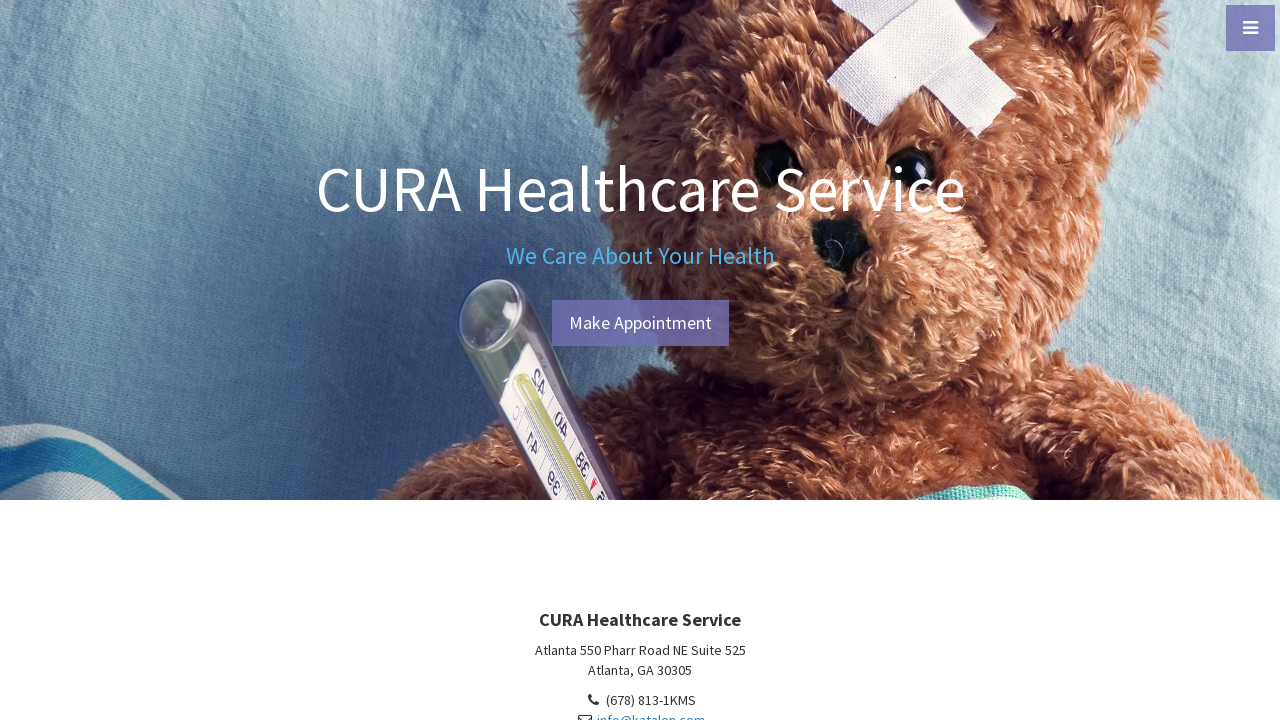

Clicked the 'Make Appointment' button on CURA Healthcare homepage at (640, 323) on #btn-make-appointment
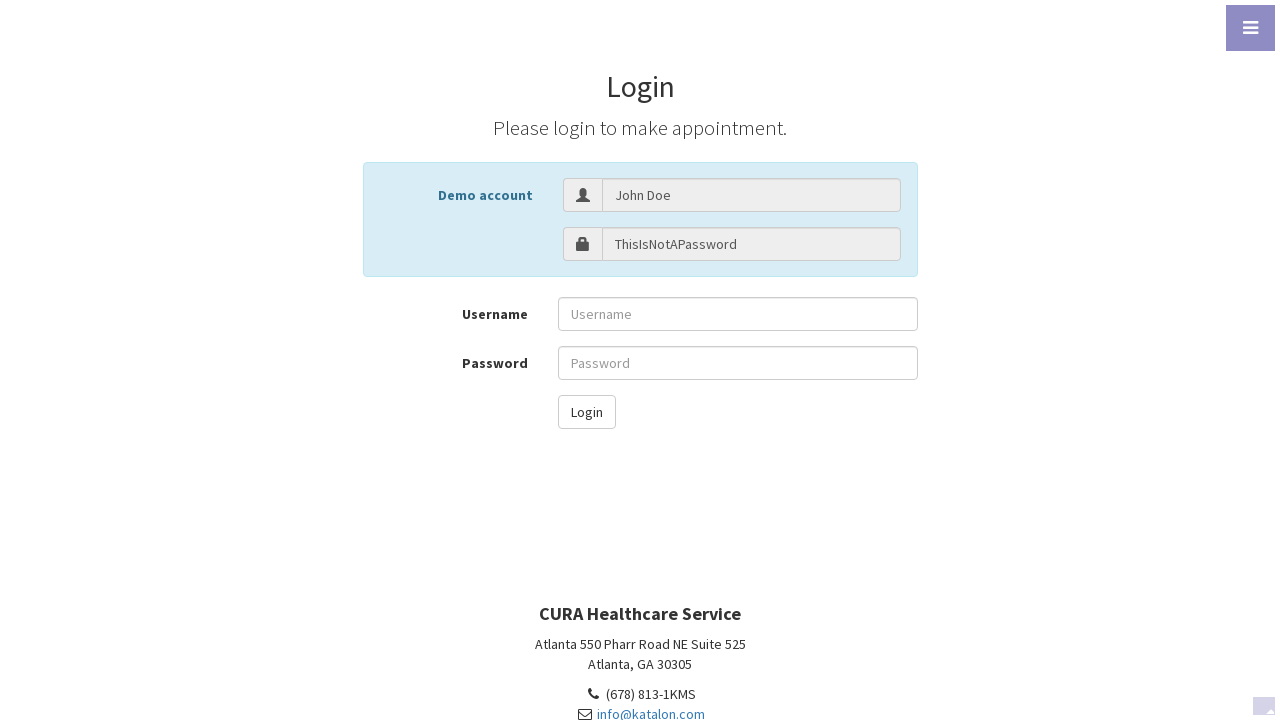

Waited for navigation to complete after clicking Make Appointment button
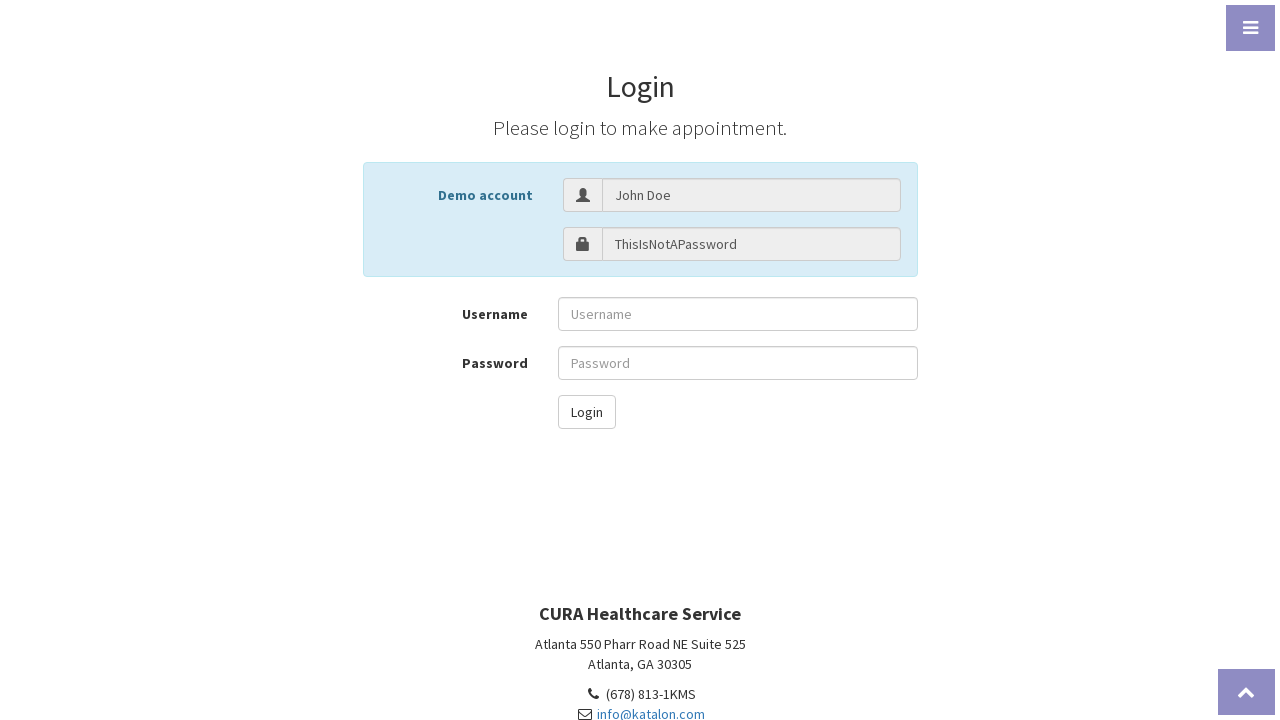

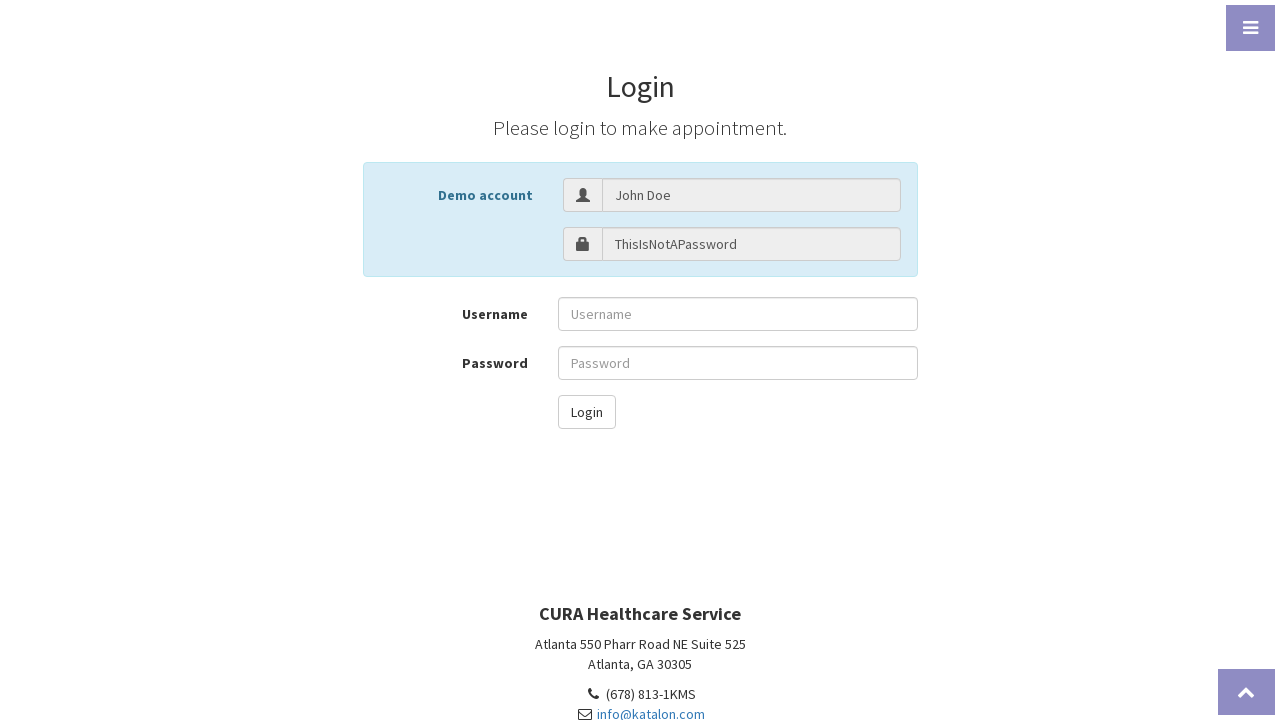